Navigates to the OrangeHRM login page and verifies the Login button is present by checking its CSS properties

Starting URL: https://opensource-demo.orangehrmlive.com/web/index.php/auth/login

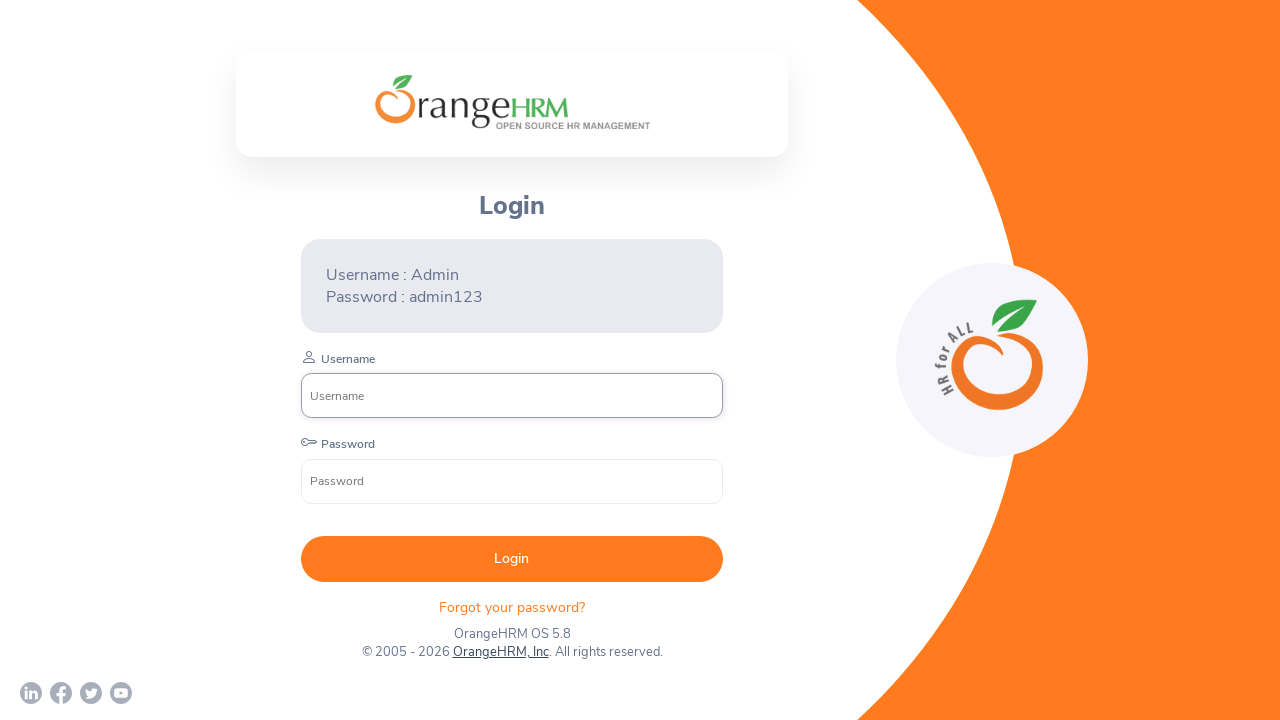

Login button is now visible on the page
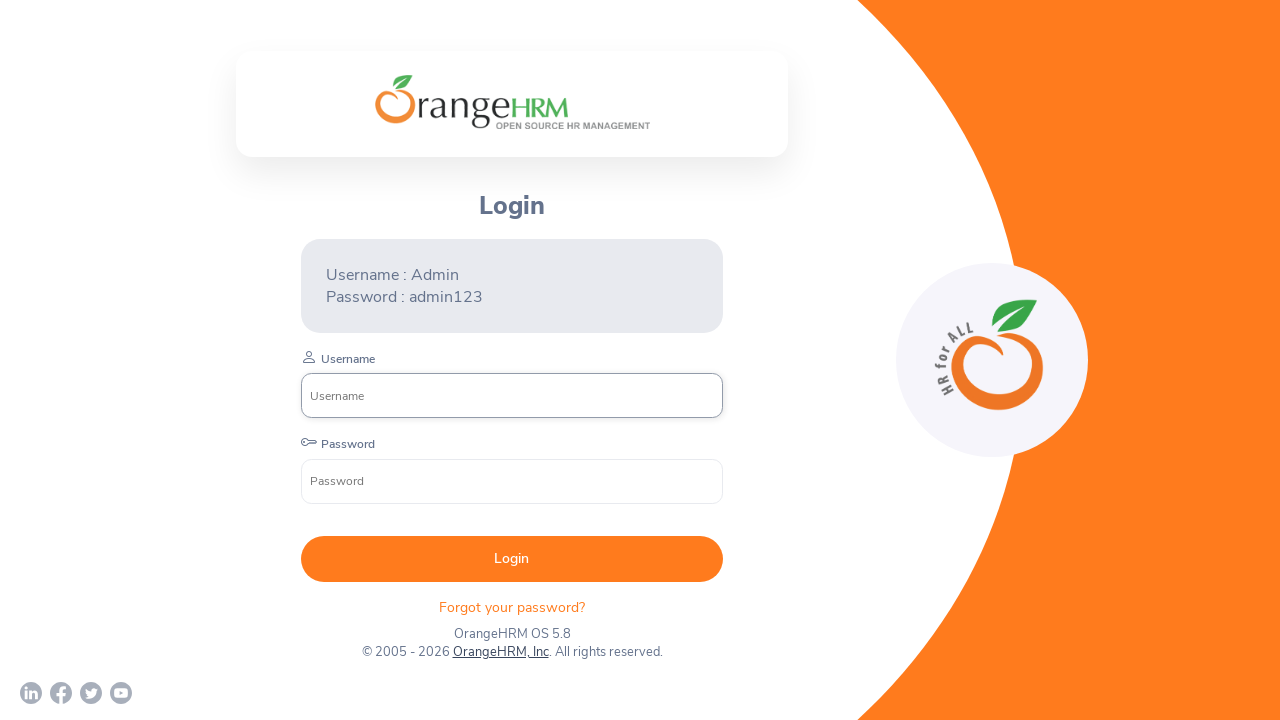

Retrieved CSS color property of Login button: rgb(255, 255, 255)
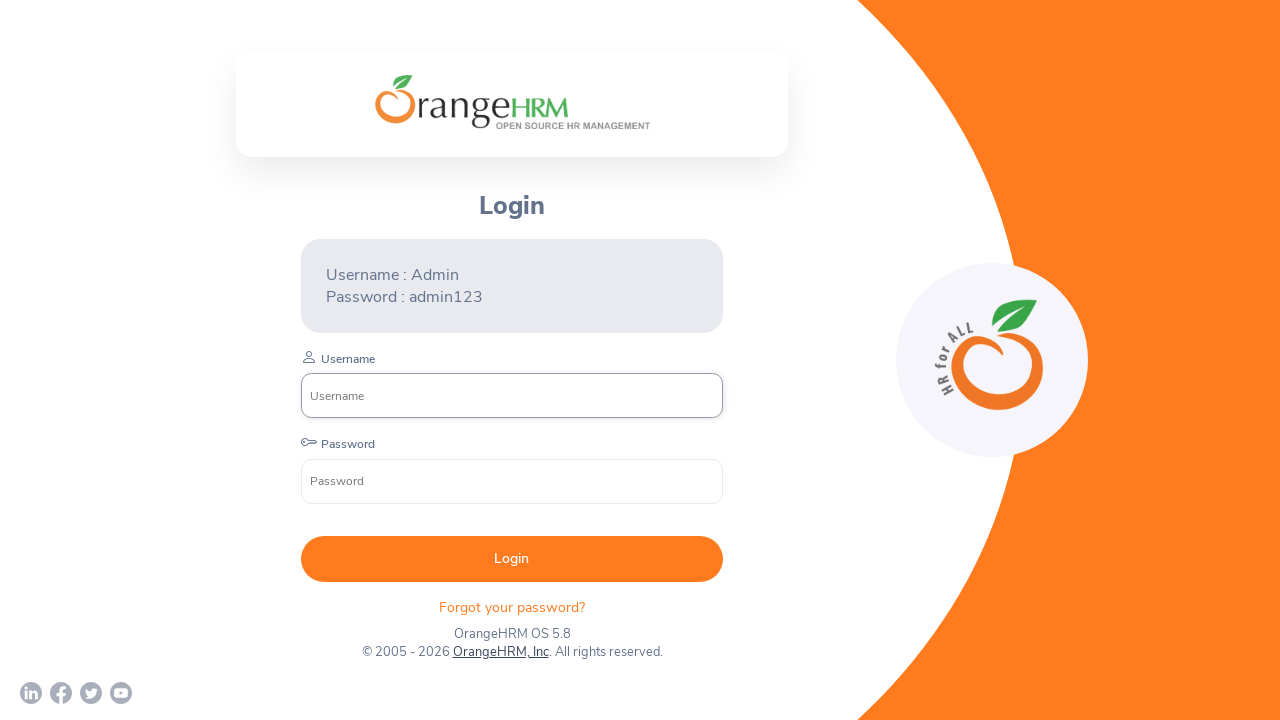

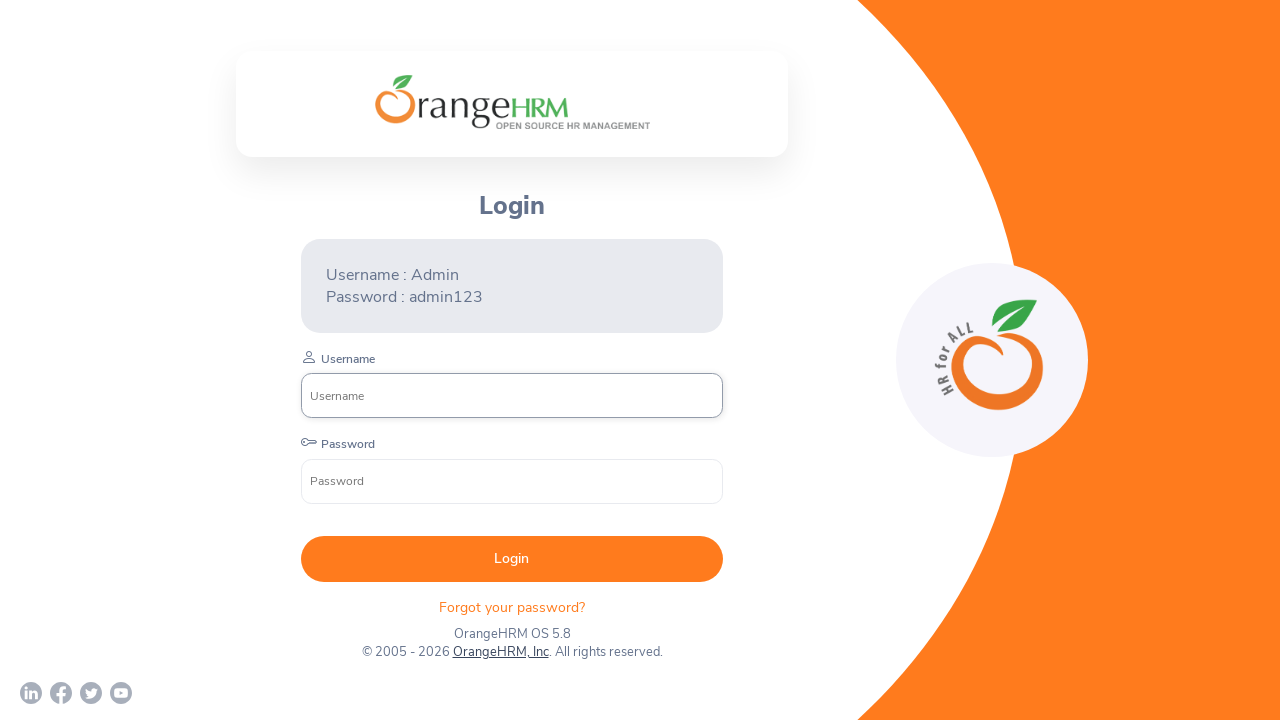